Navigates to MakeMyTrip flights page and verifies that navigation links are present on the page by waiting for anchor elements to load.

Starting URL: https://www.makemytrip.com/flights/

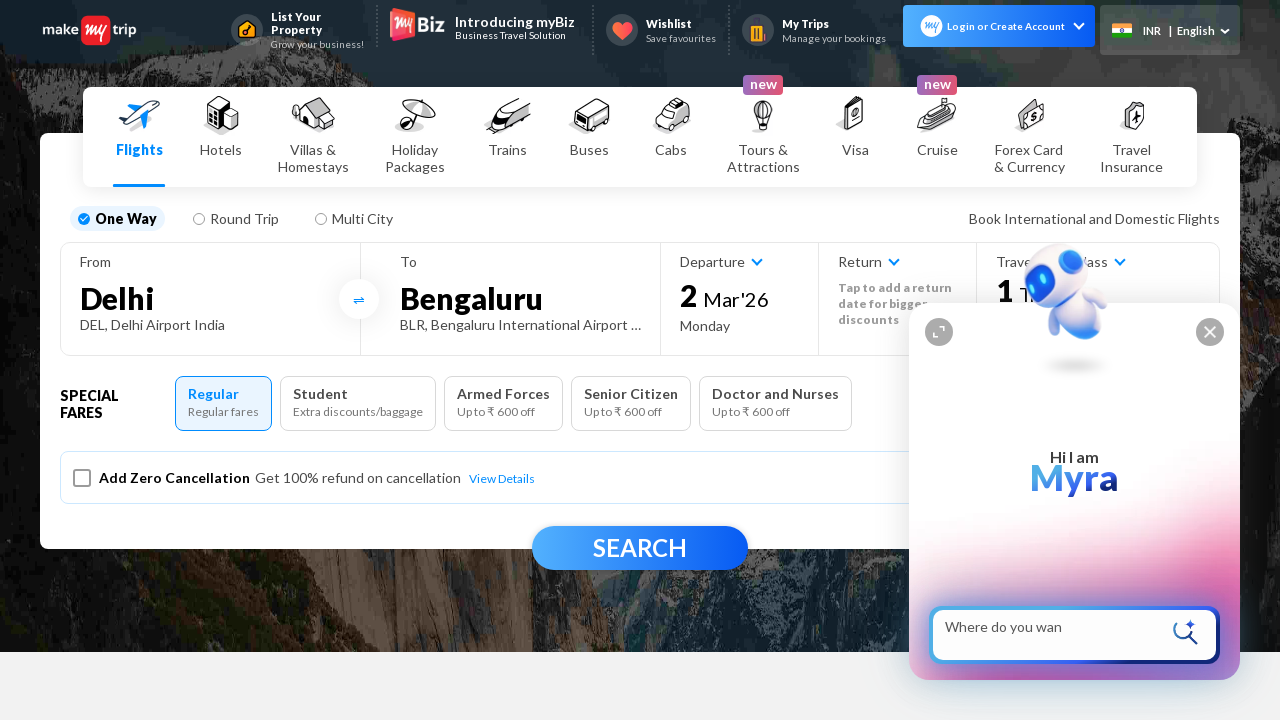

Waited for anchor elements to load on MakeMyTrip flights page
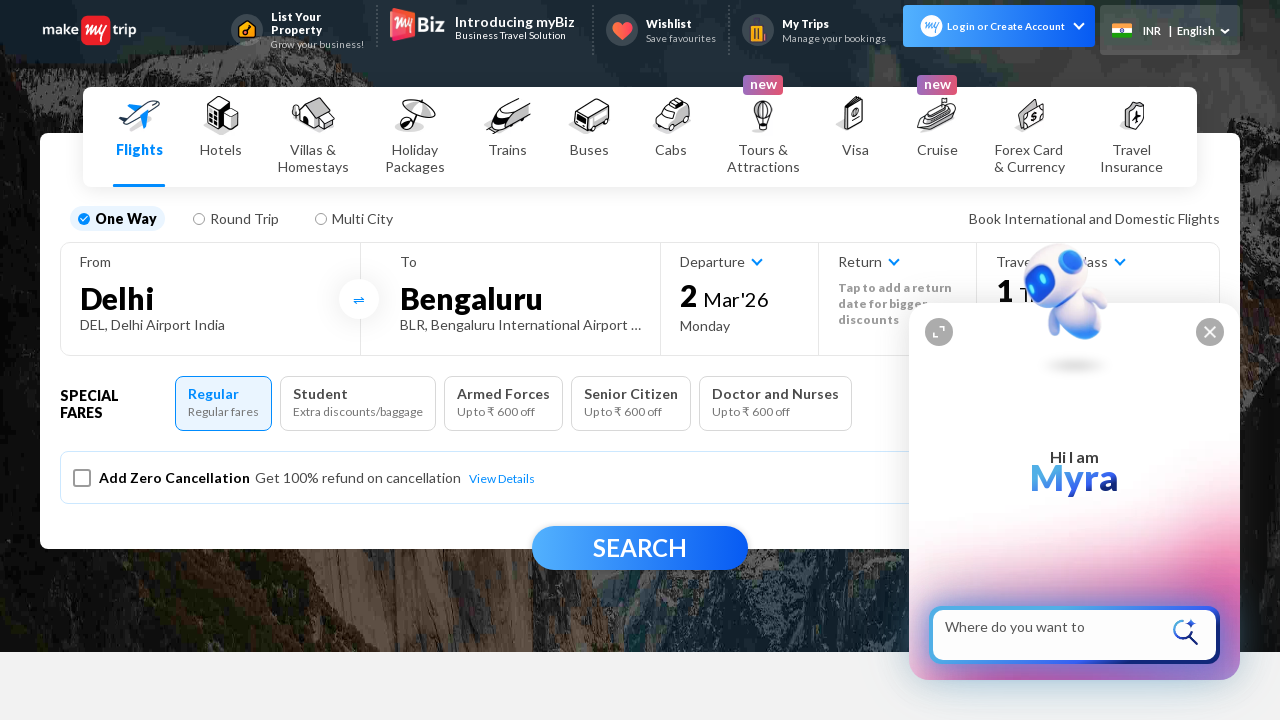

Located all anchor elements on the page
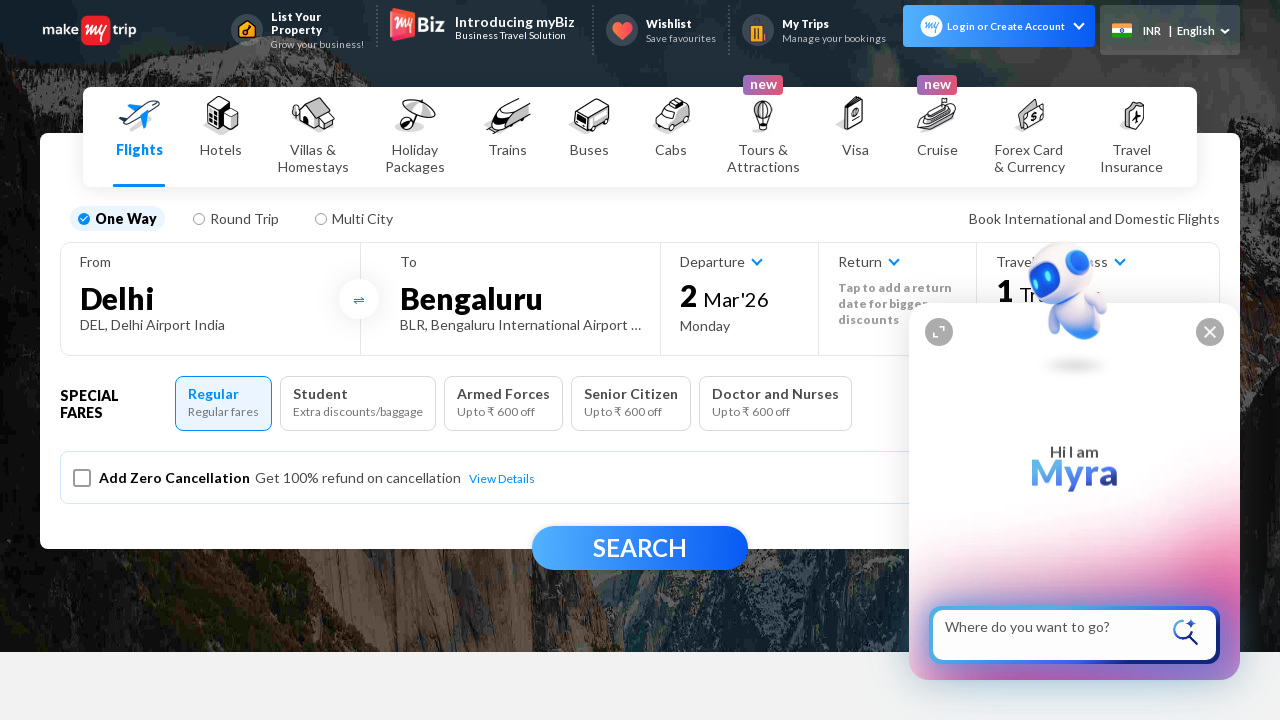

Verified that 201 navigation links are present on the page
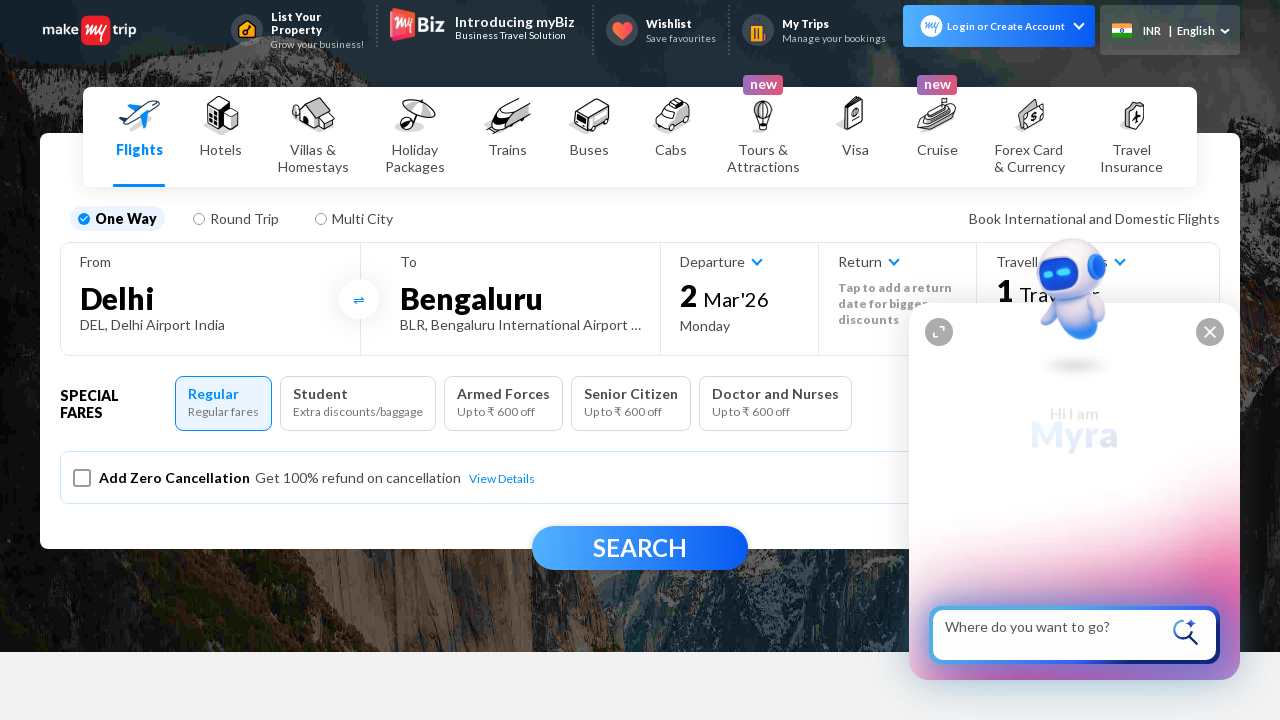

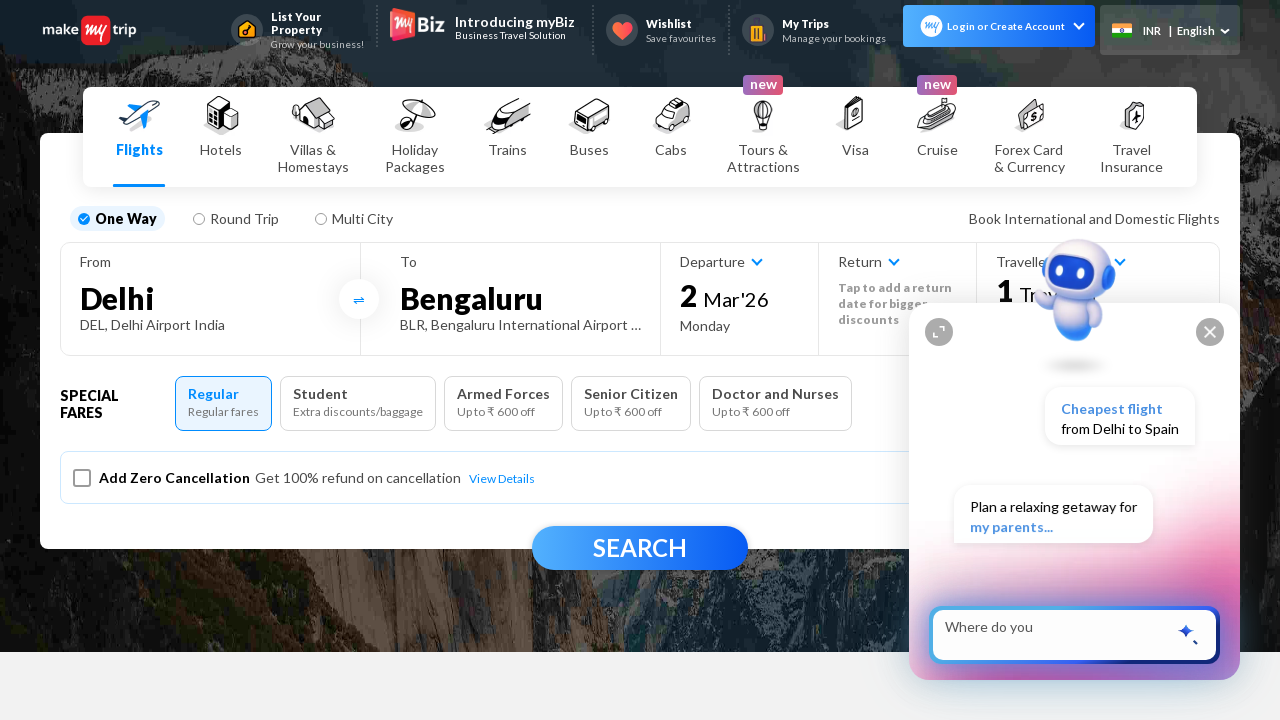